Tests window handling by opening a popup window and closing the child window while keeping the parent window open

Starting URL: https://omayo.blogspot.com/

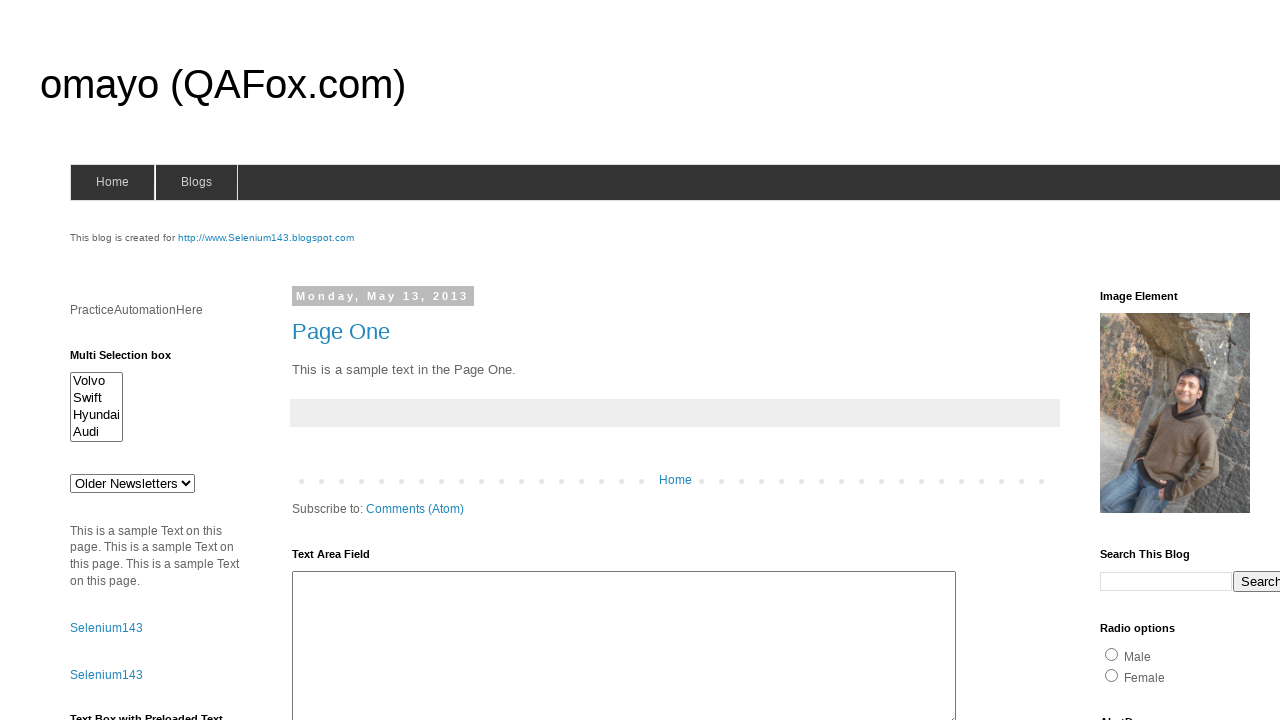

Stored reference to main page
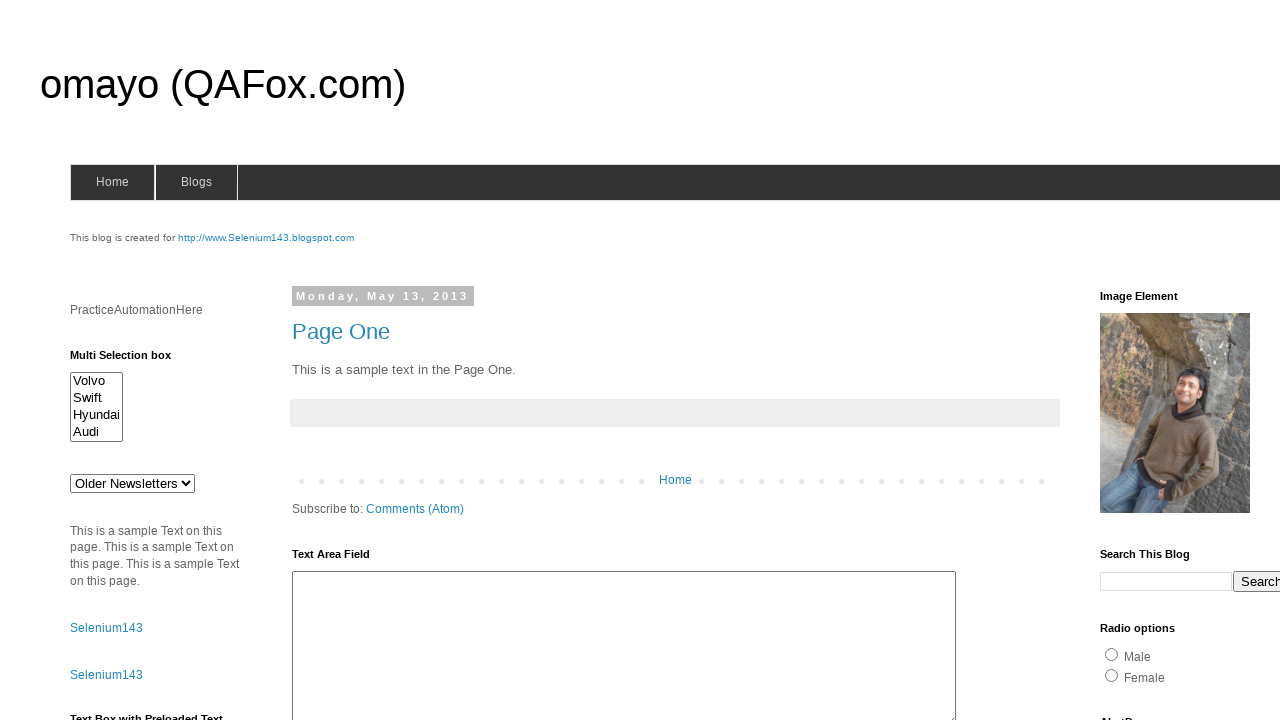

Clicked link to open popup window at (132, 360) on text=/Open a popup window/
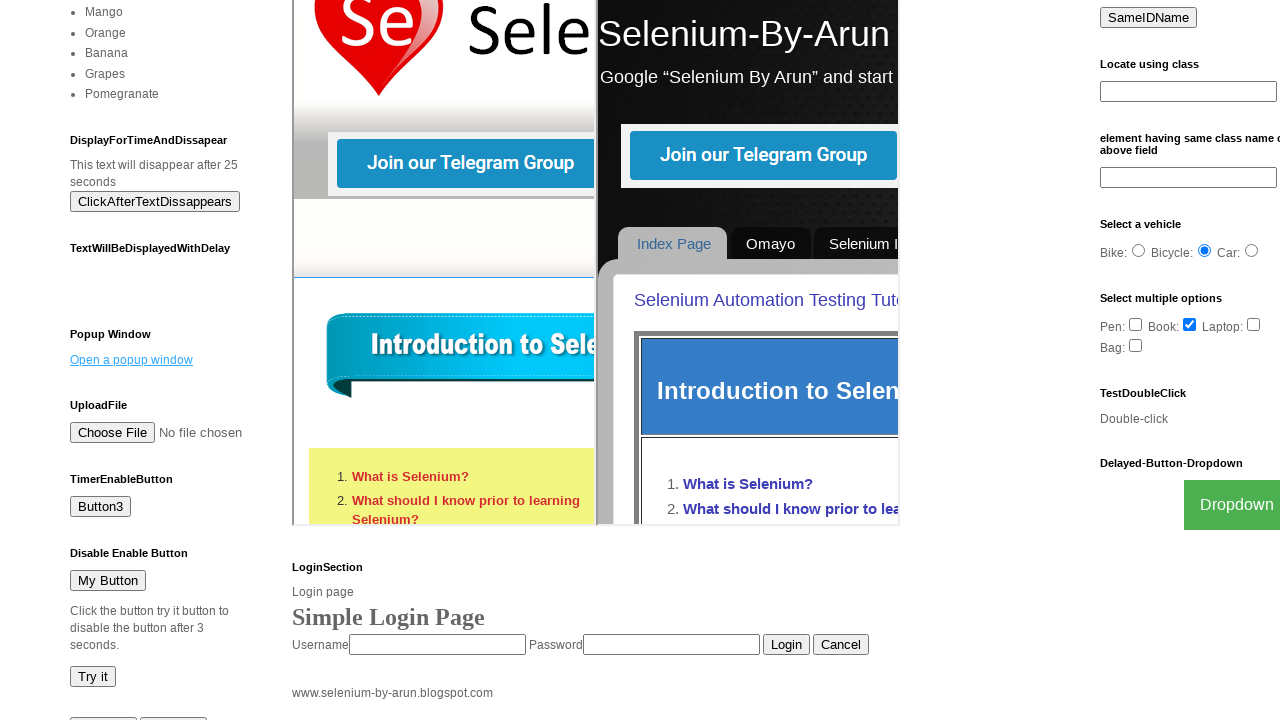

Retrieved popup window reference
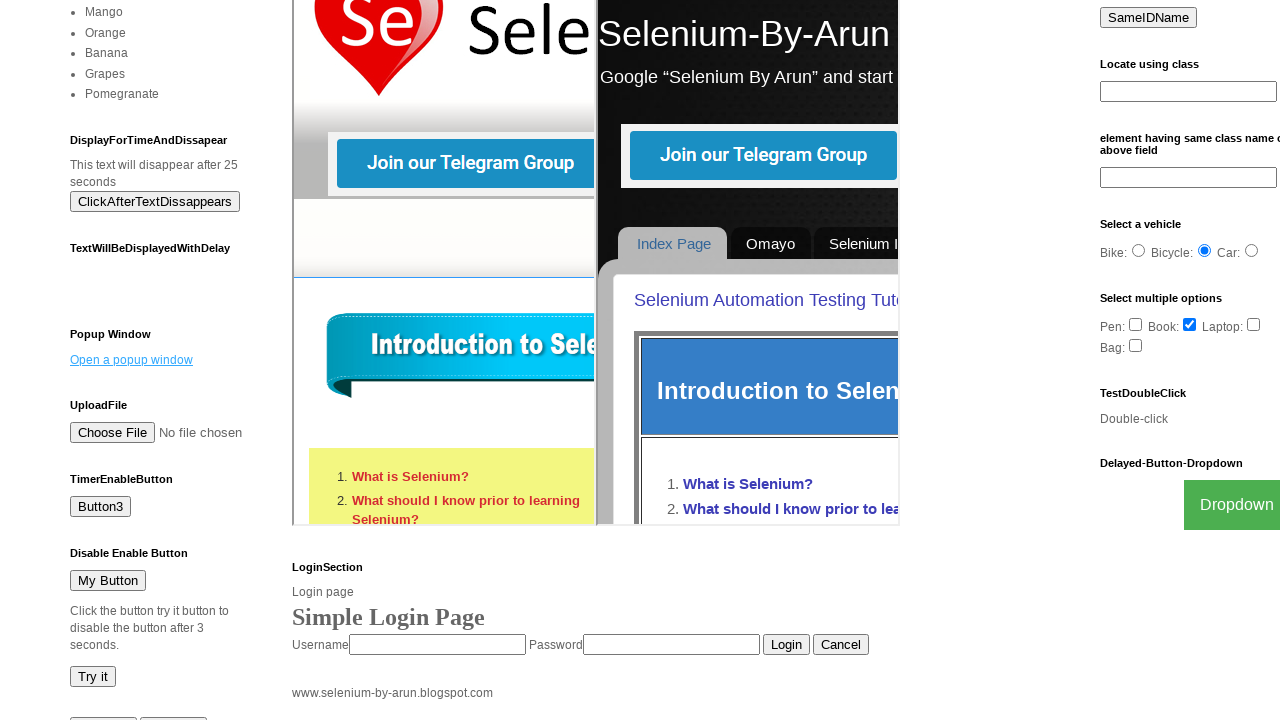

Closed the popup window while keeping parent window open
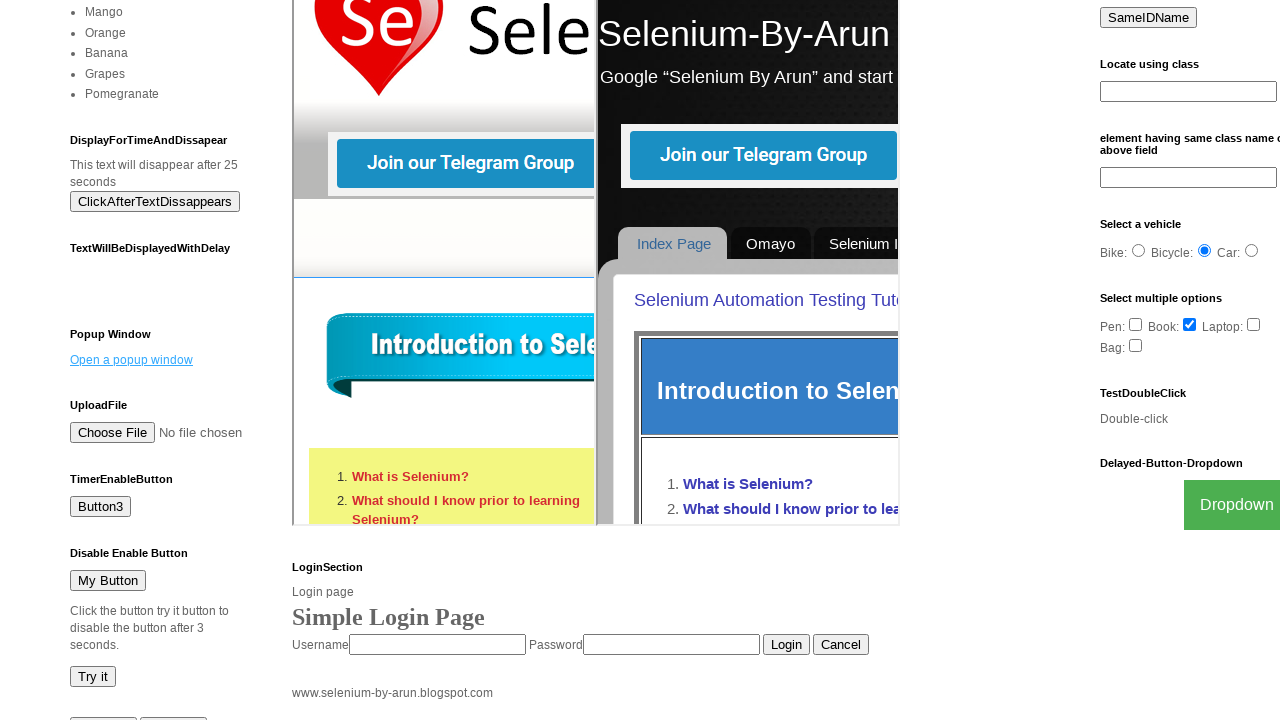

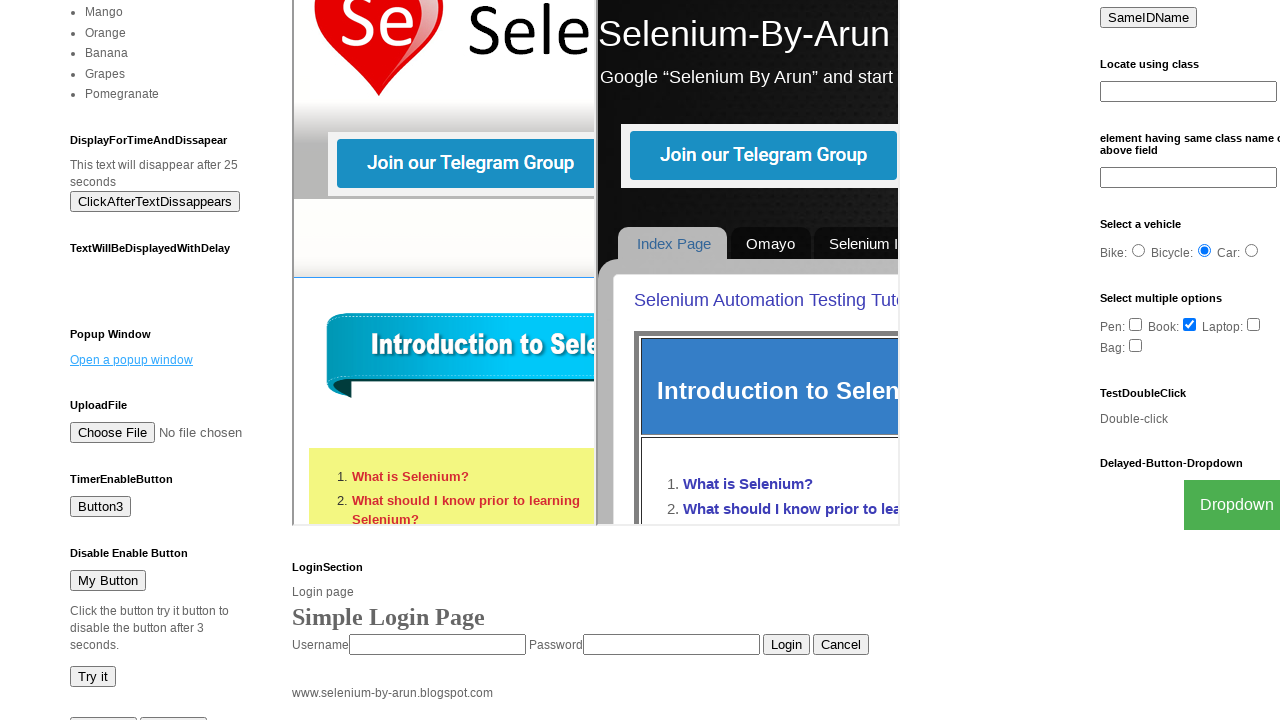